Tests drag-and-drop functionality by dragging a draggable element onto a droppable target area and verifying the action completes

Starting URL: https://demoqa.com/droppable

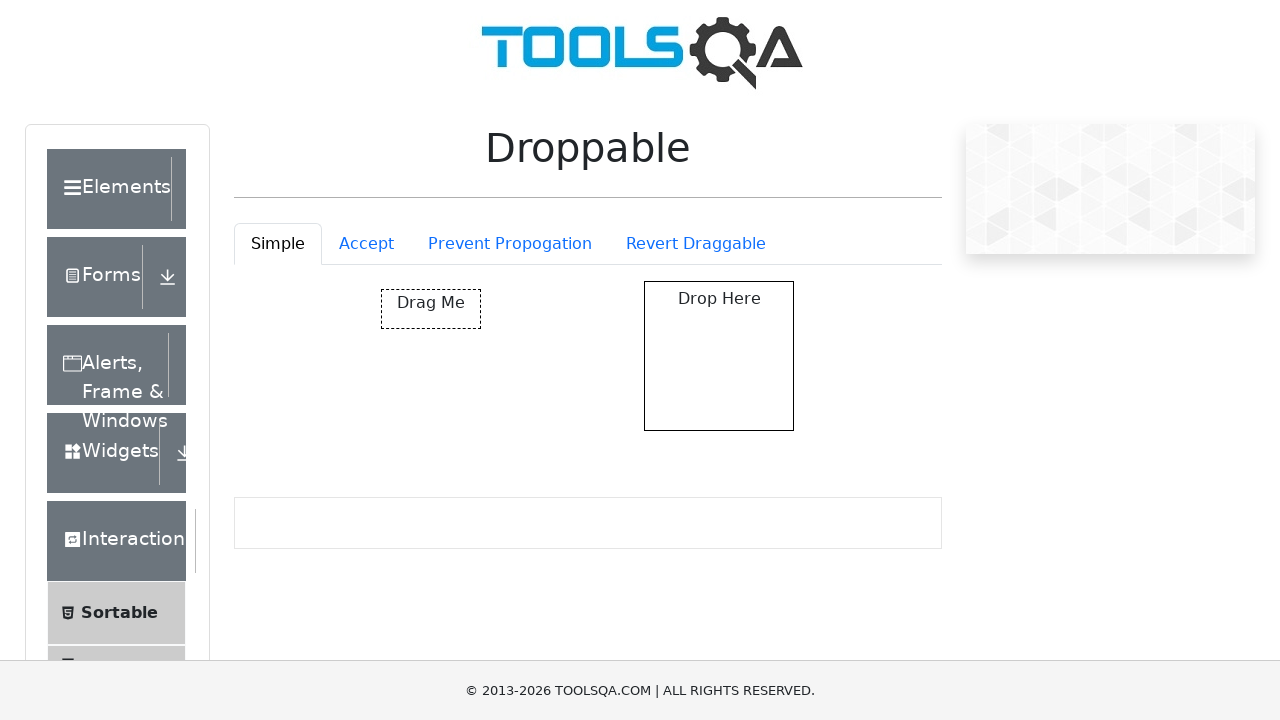

Waited for draggable element to be visible
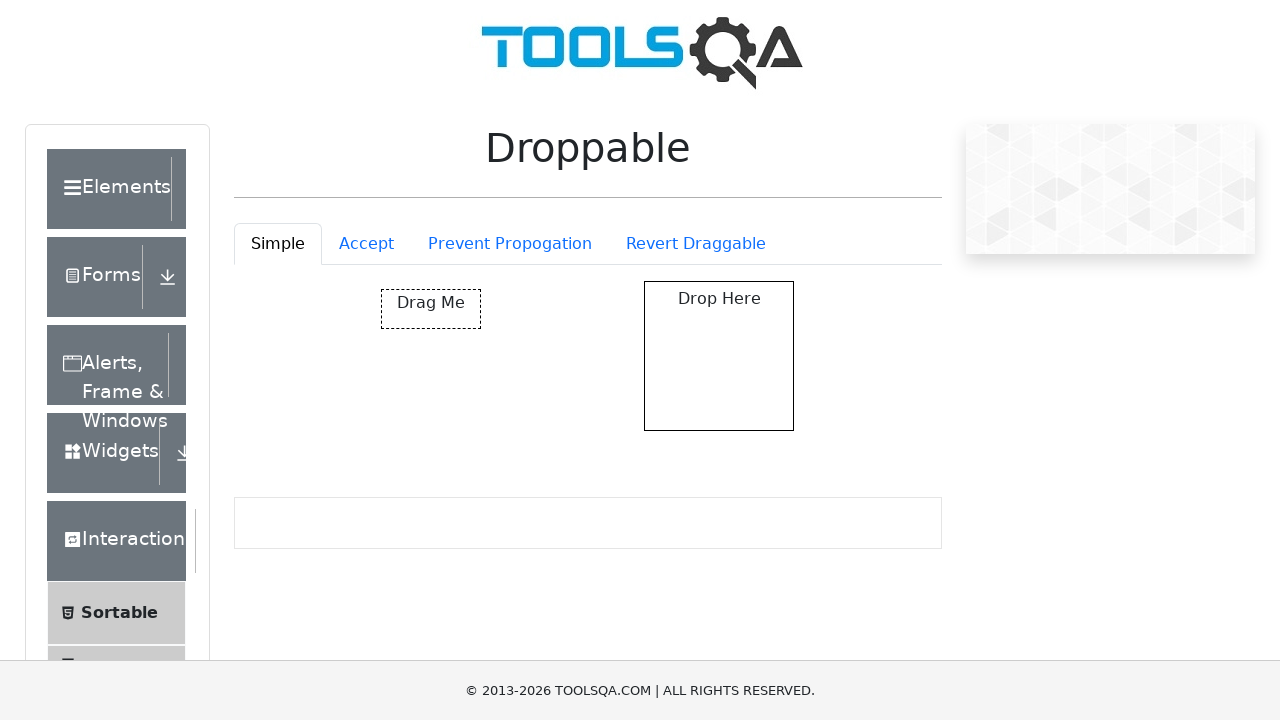

Waited for droppable target area to be visible
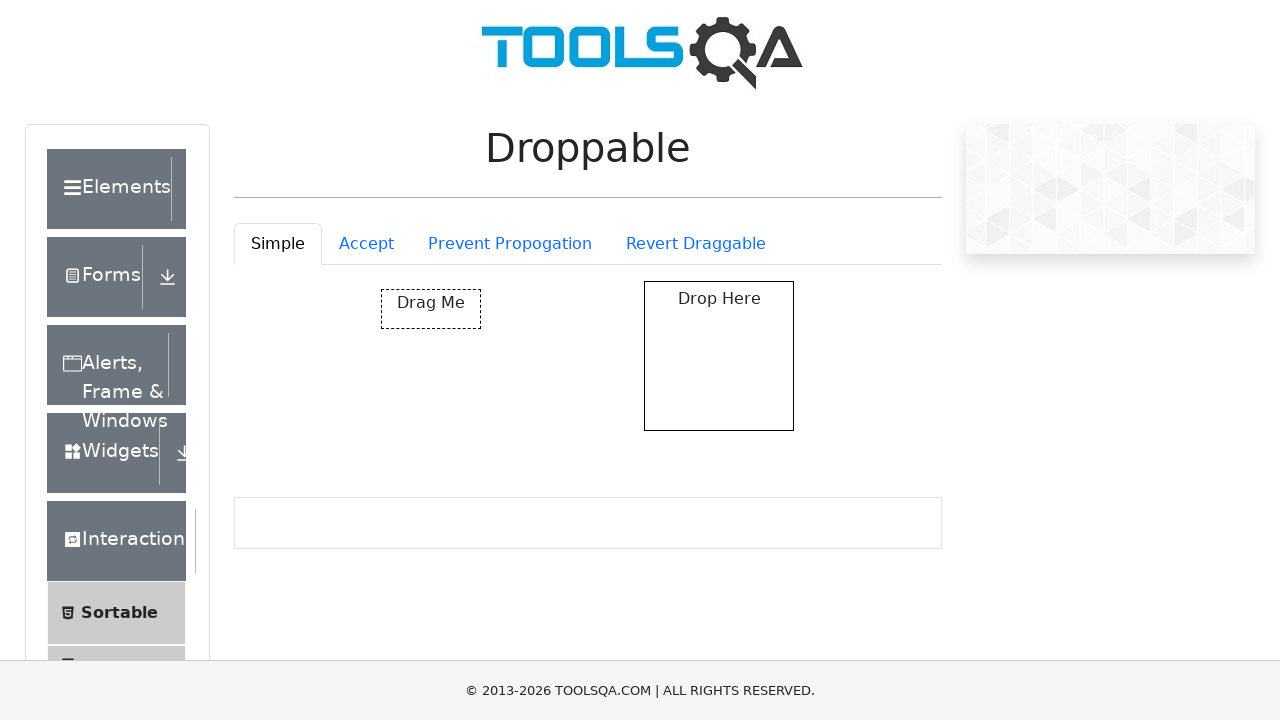

Dragged the draggable element onto the droppable target area at (719, 356)
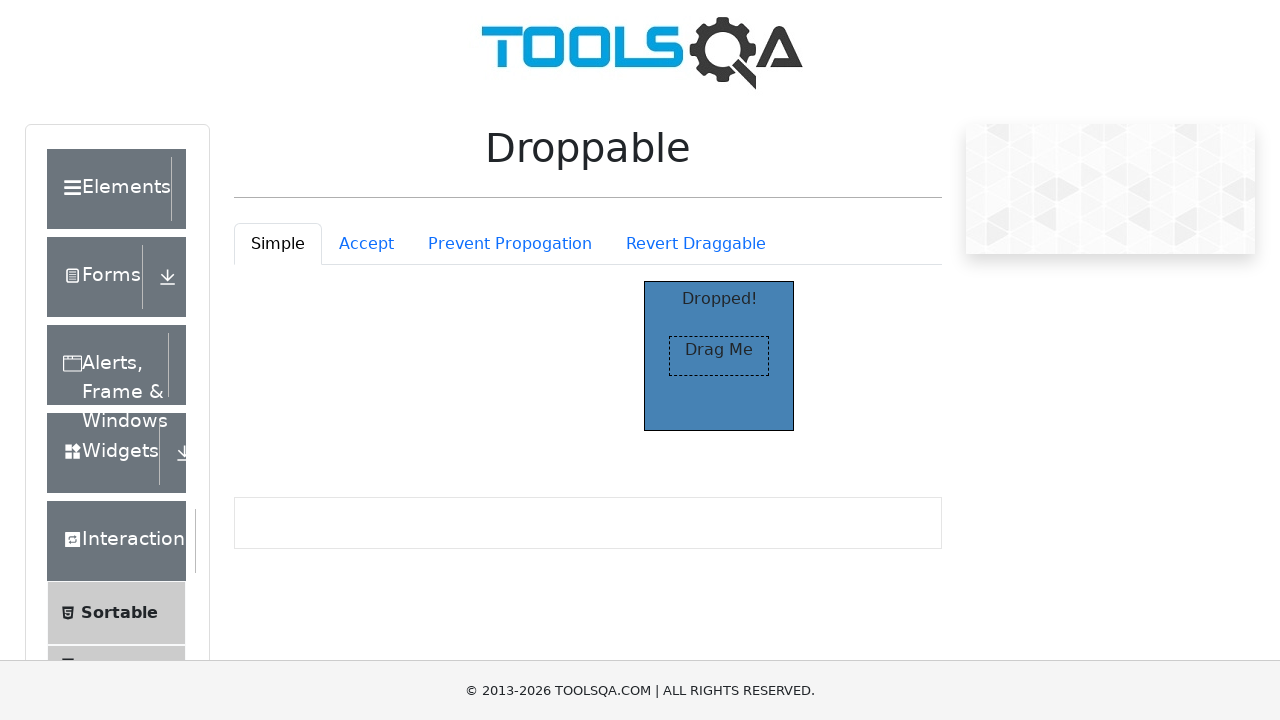

Verified drop was successful - droppable element now displays 'Dropped!'
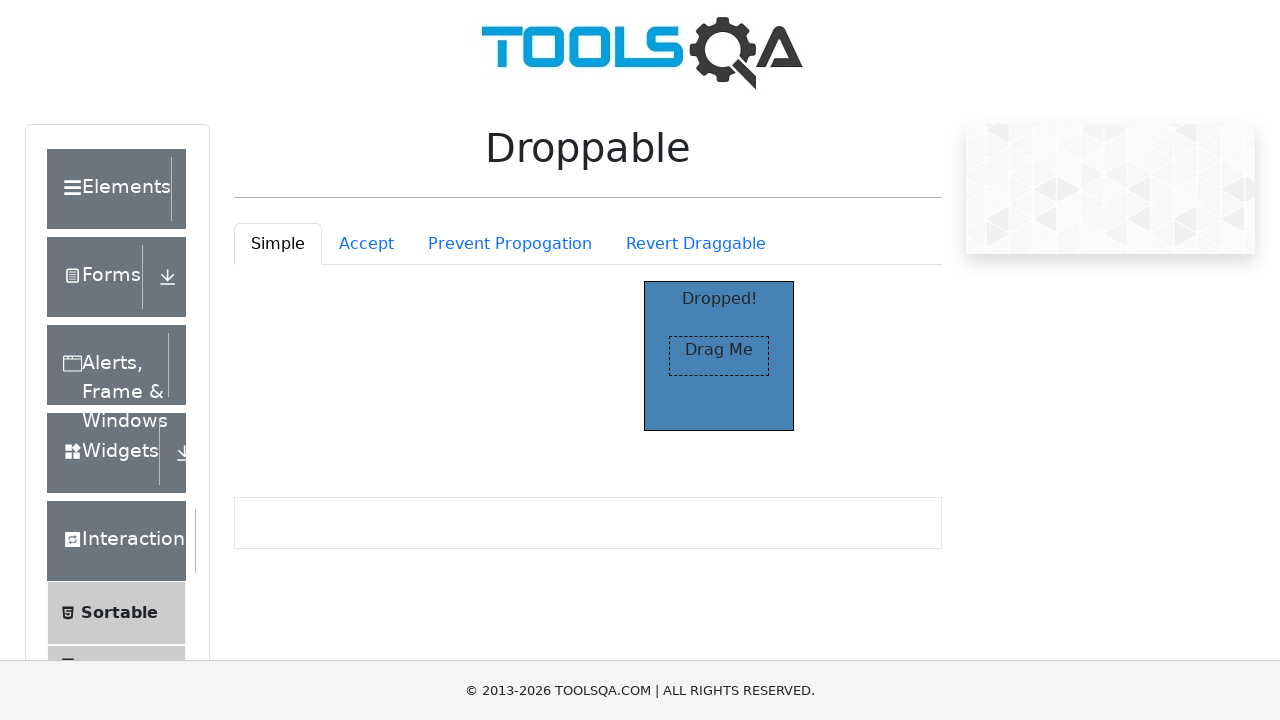

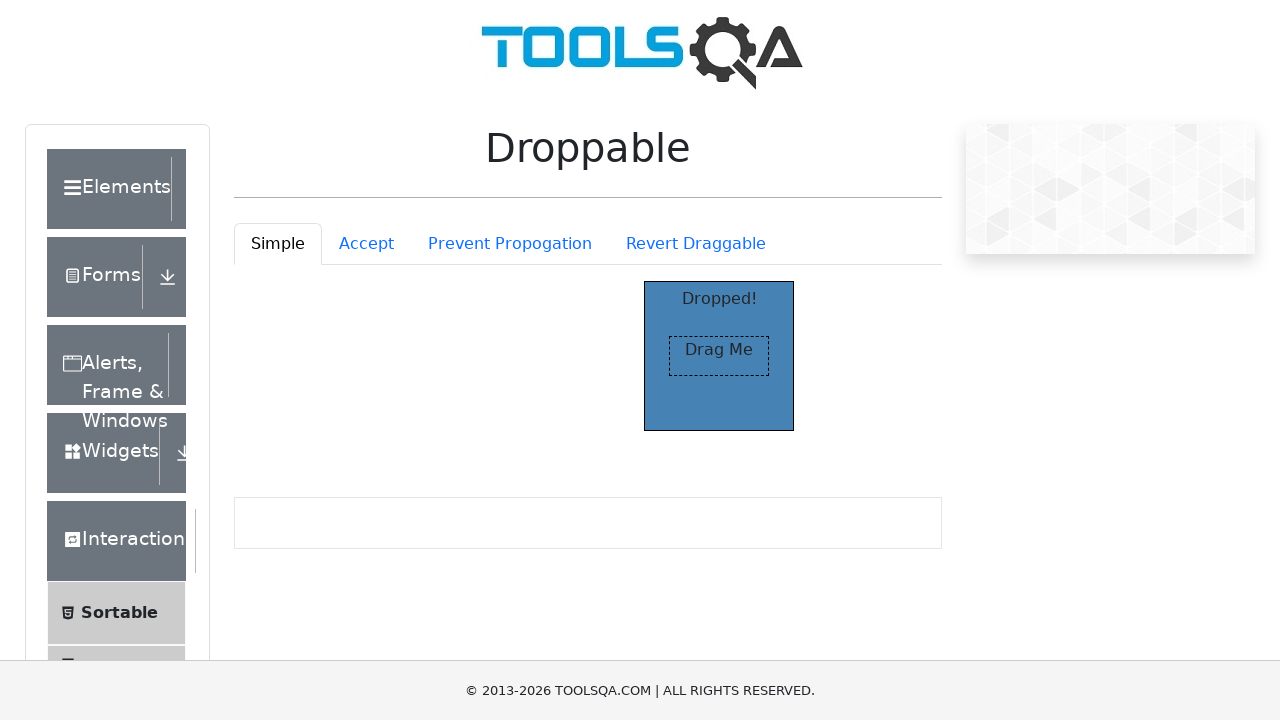